Tests adding an Apple monitor to cart and verifies the success alert message appears when the item is added

Starting URL: https://www.demoblaze.com/index.html

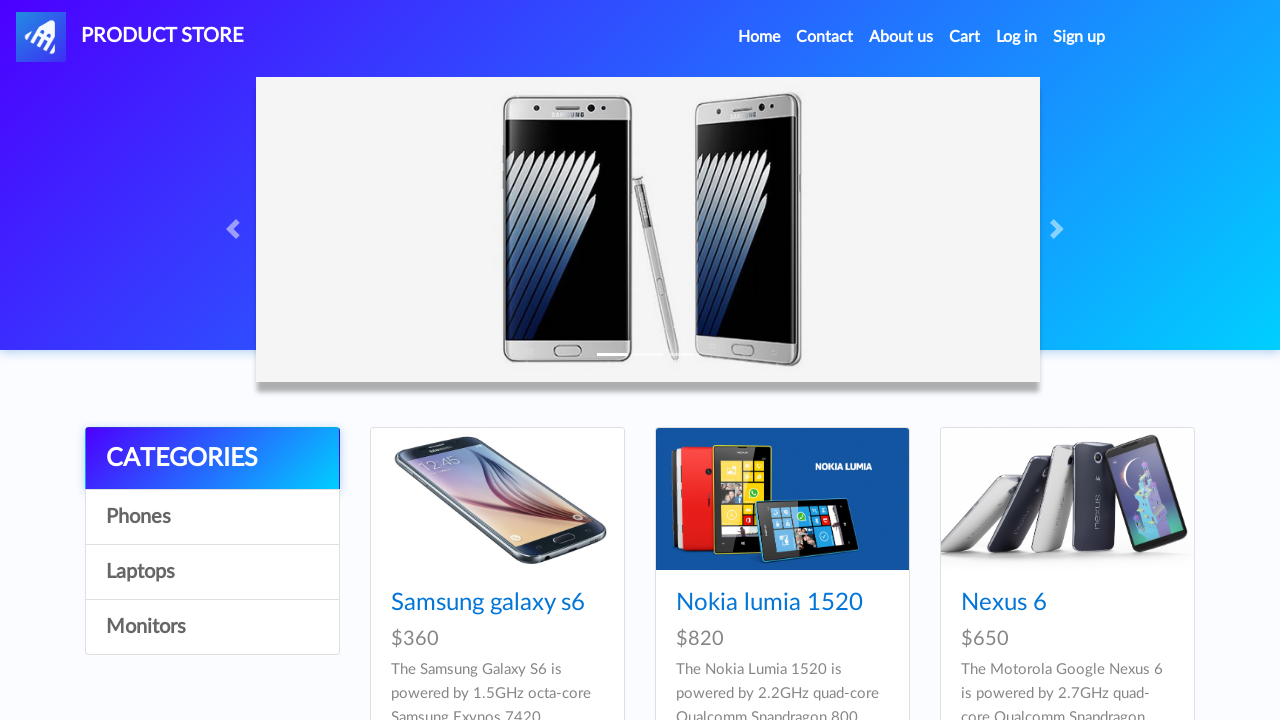

Clicked on Monitors category filter at (212, 627) on text=Monitors
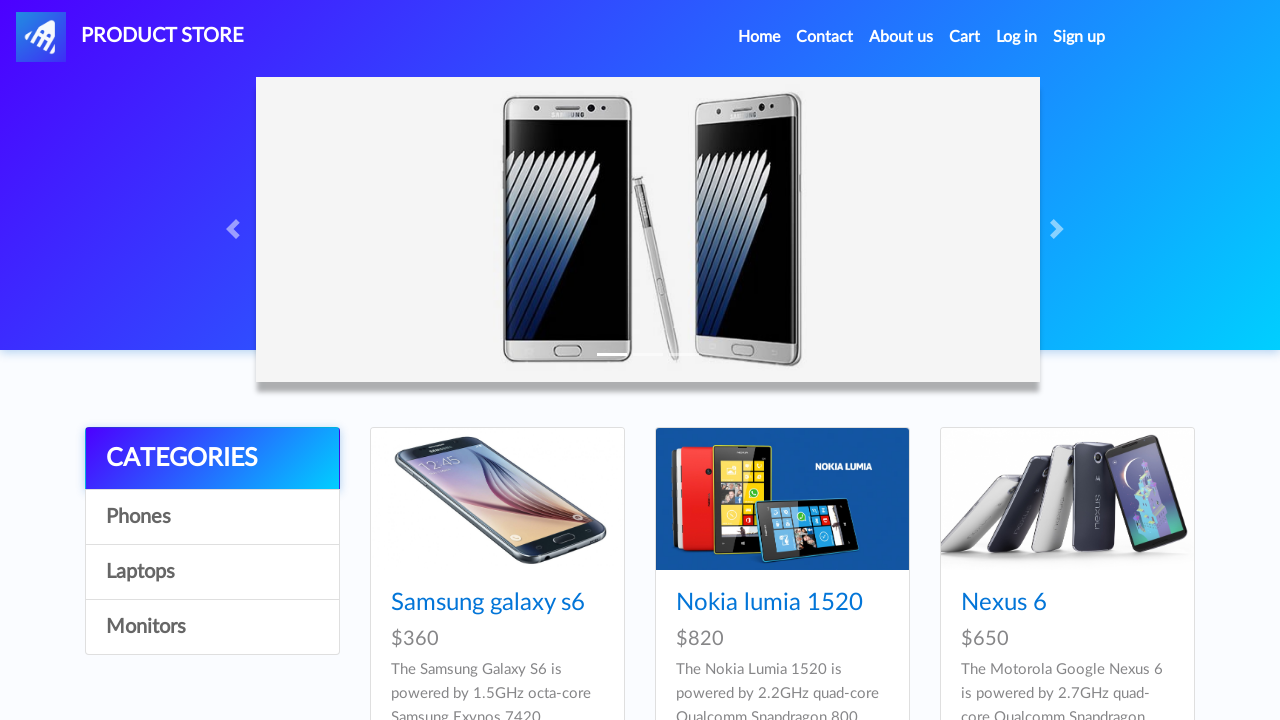

Waited for page to load after clicking Monitors
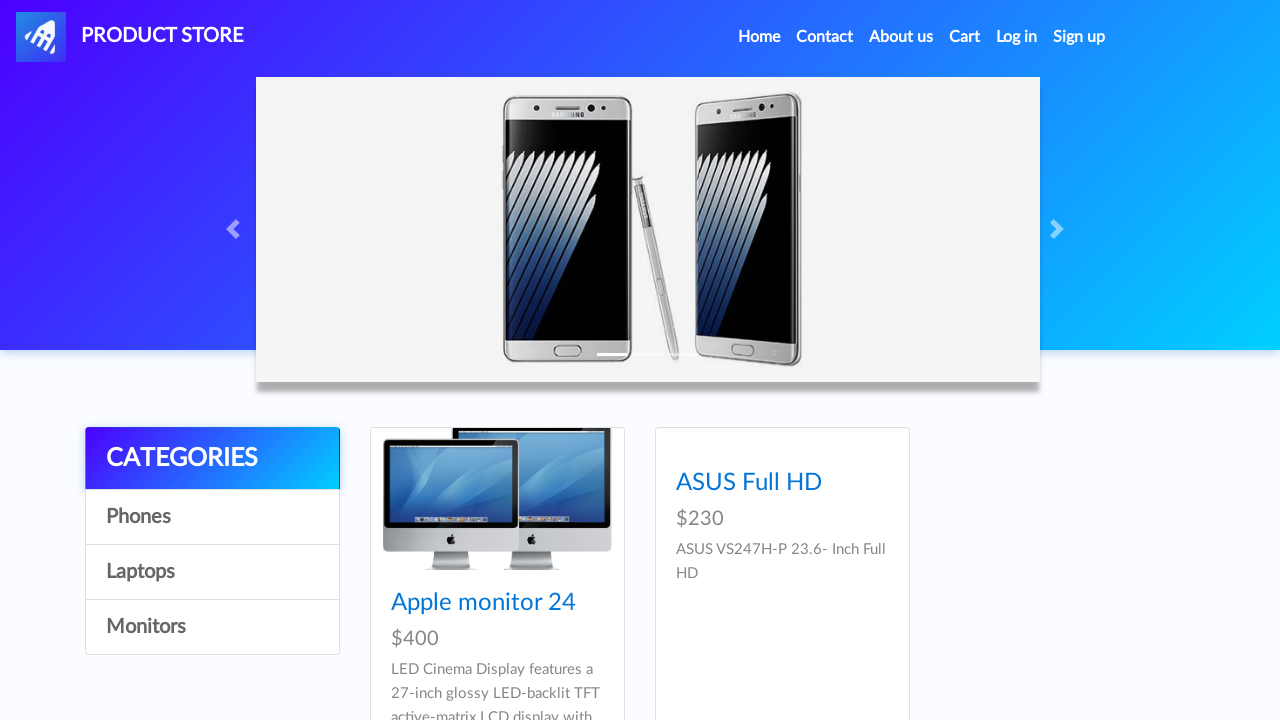

Clicked on Apple monitor 24 product at (484, 603) on text=Apple monitor 24
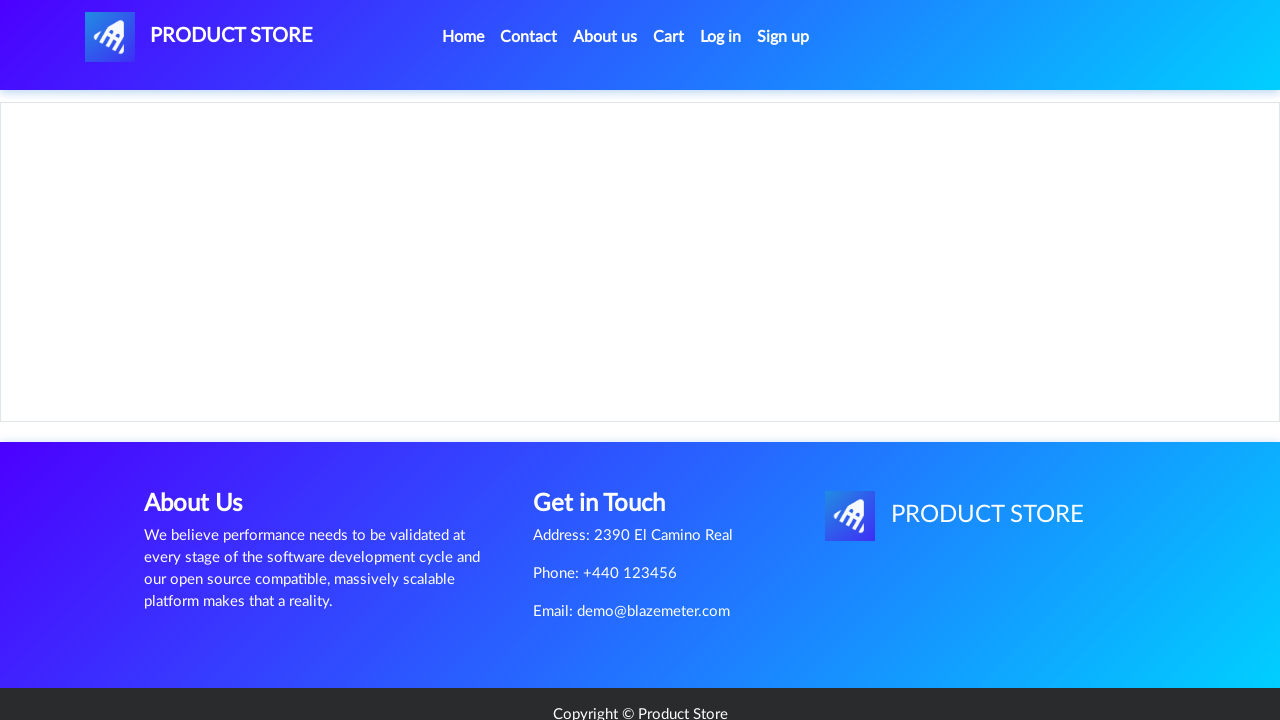

Waited for product details page to load
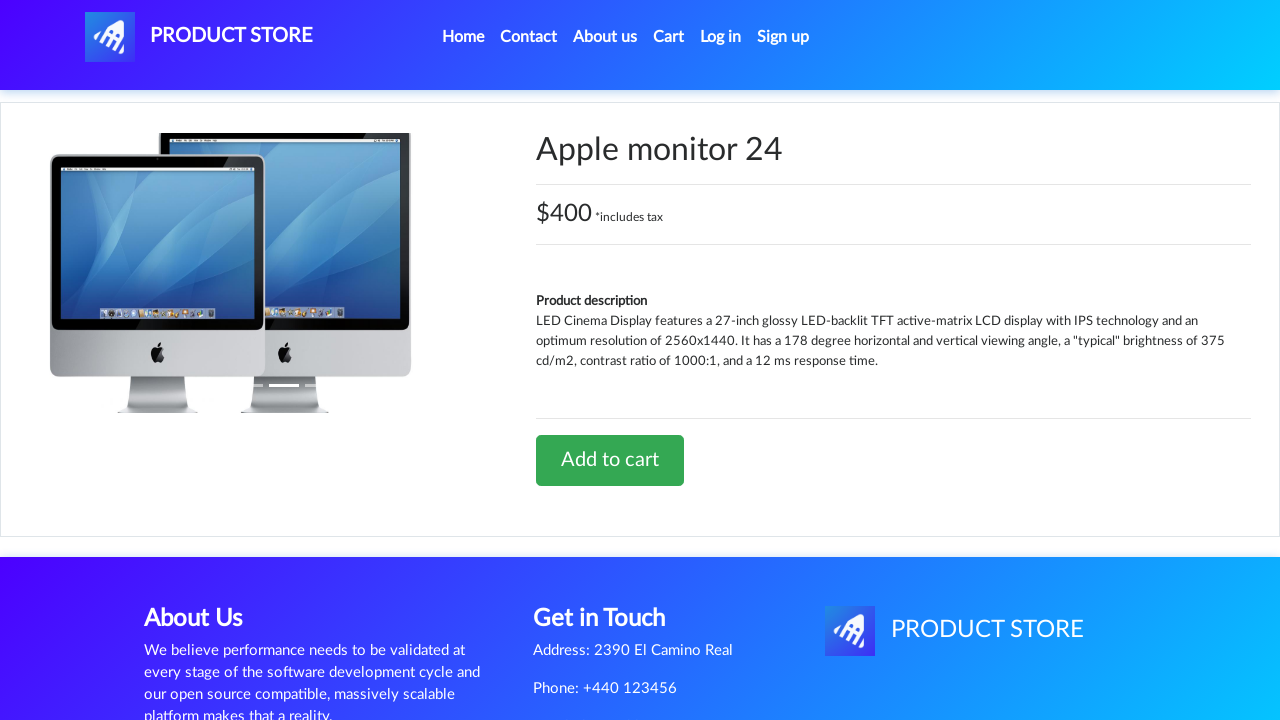

Set up dialog handler to accept alerts
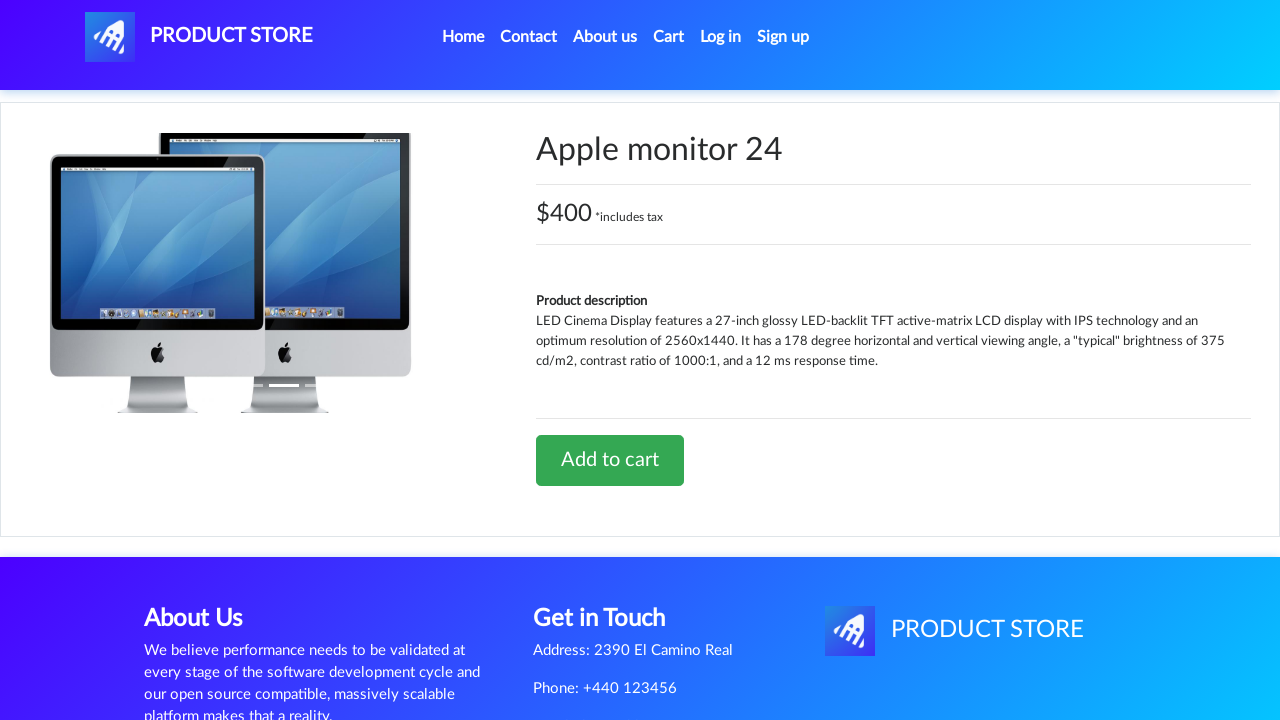

Clicked Add to cart button at (610, 460) on text=Add to cart
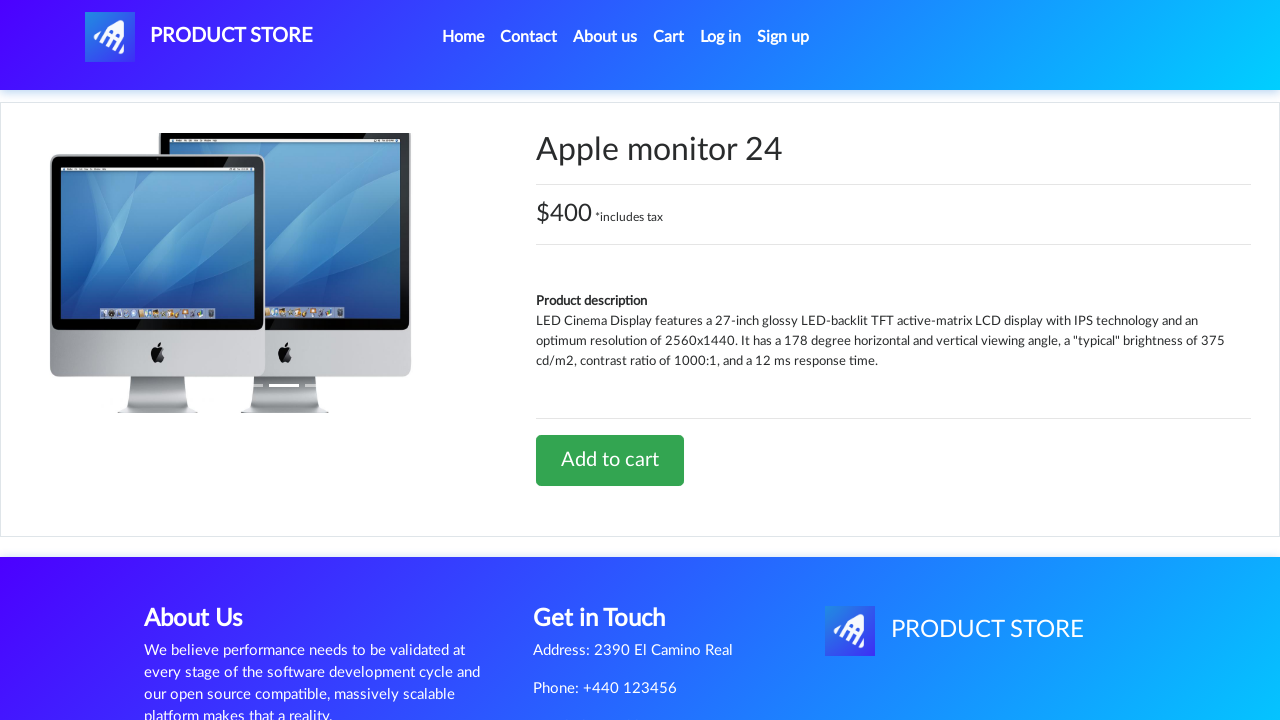

Waited for success alert dialog to appear and be handled
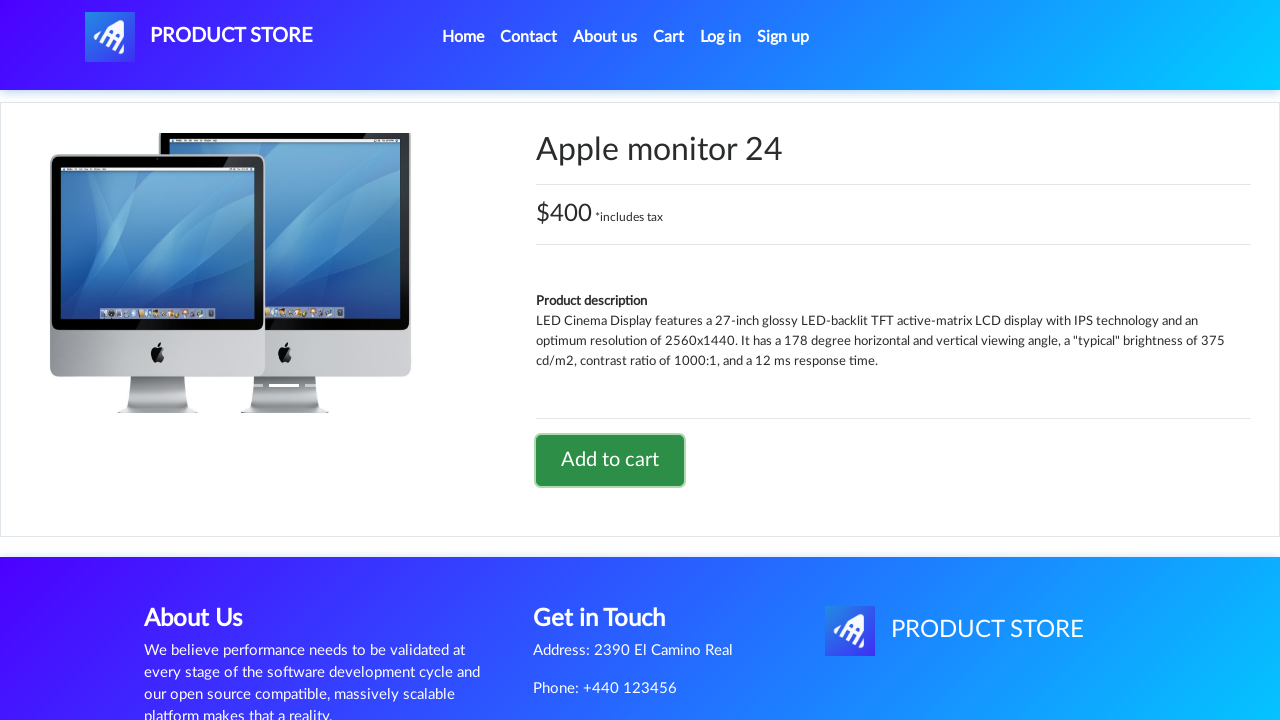

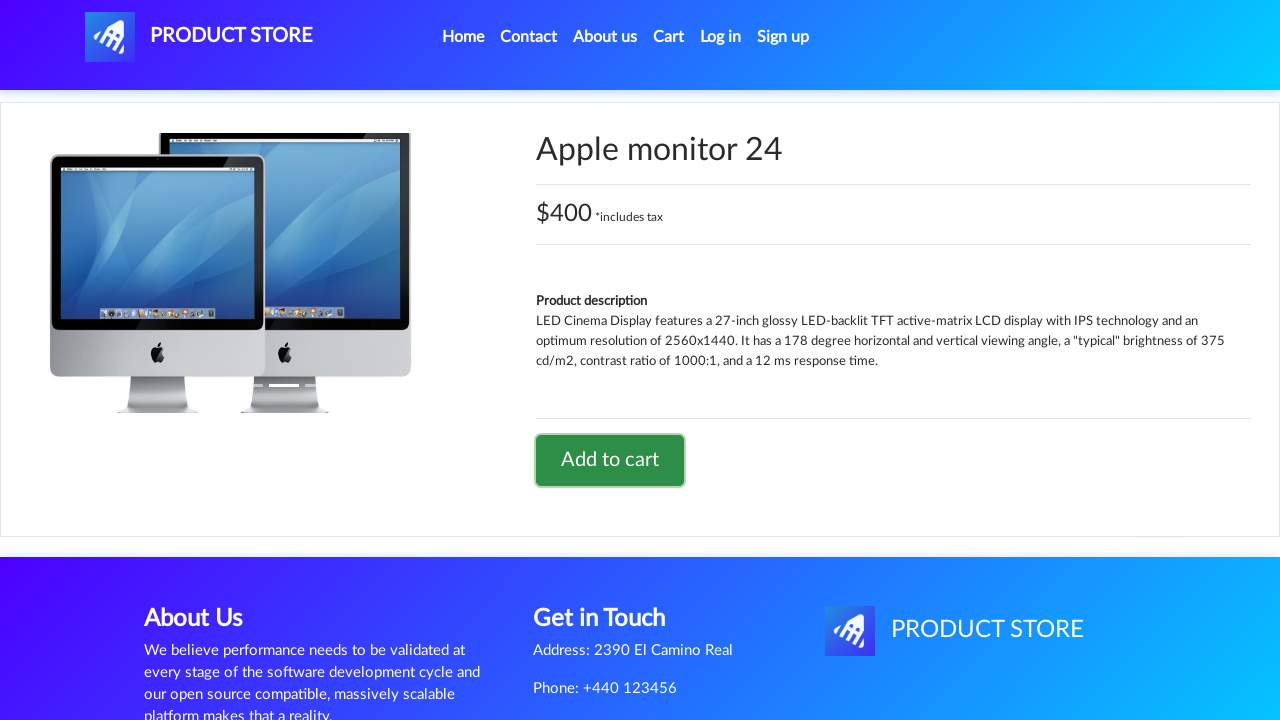